Tests registration form validation with invalid email format by entering malformed emails and verifying error messages

Starting URL: https://alada.vn/tai-khoan/dang-ky.html

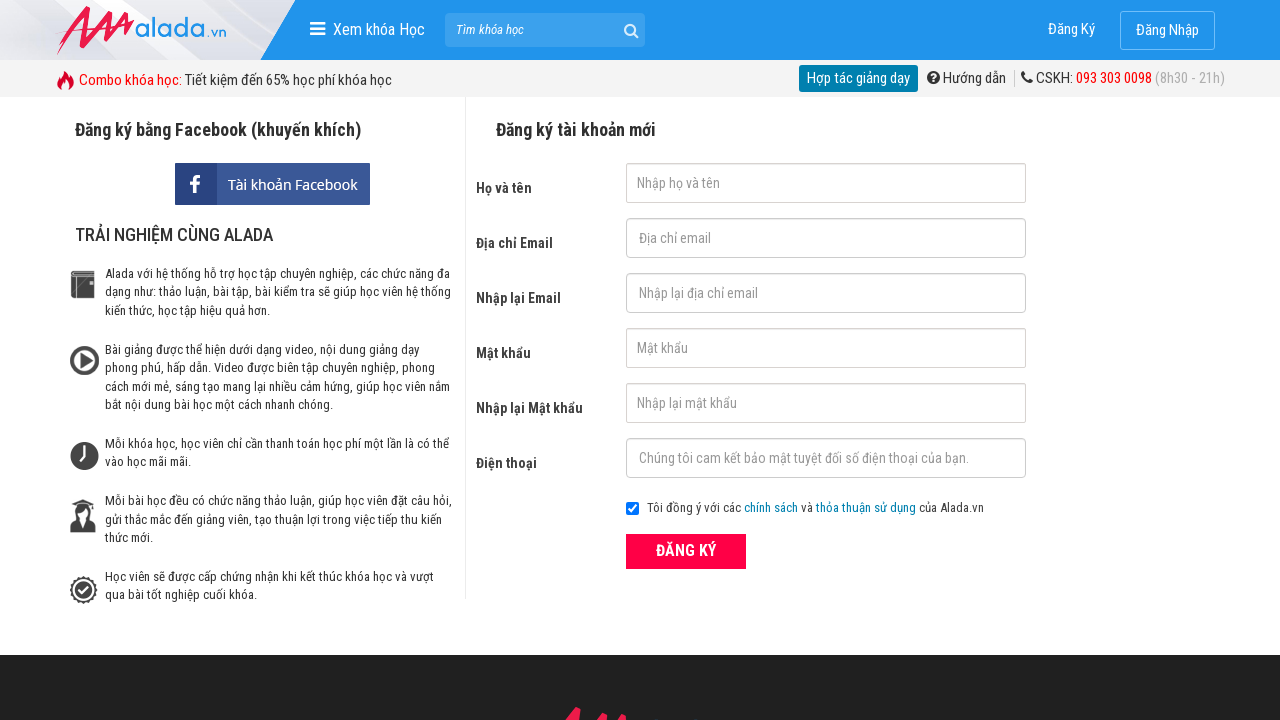

Navigated to registration page
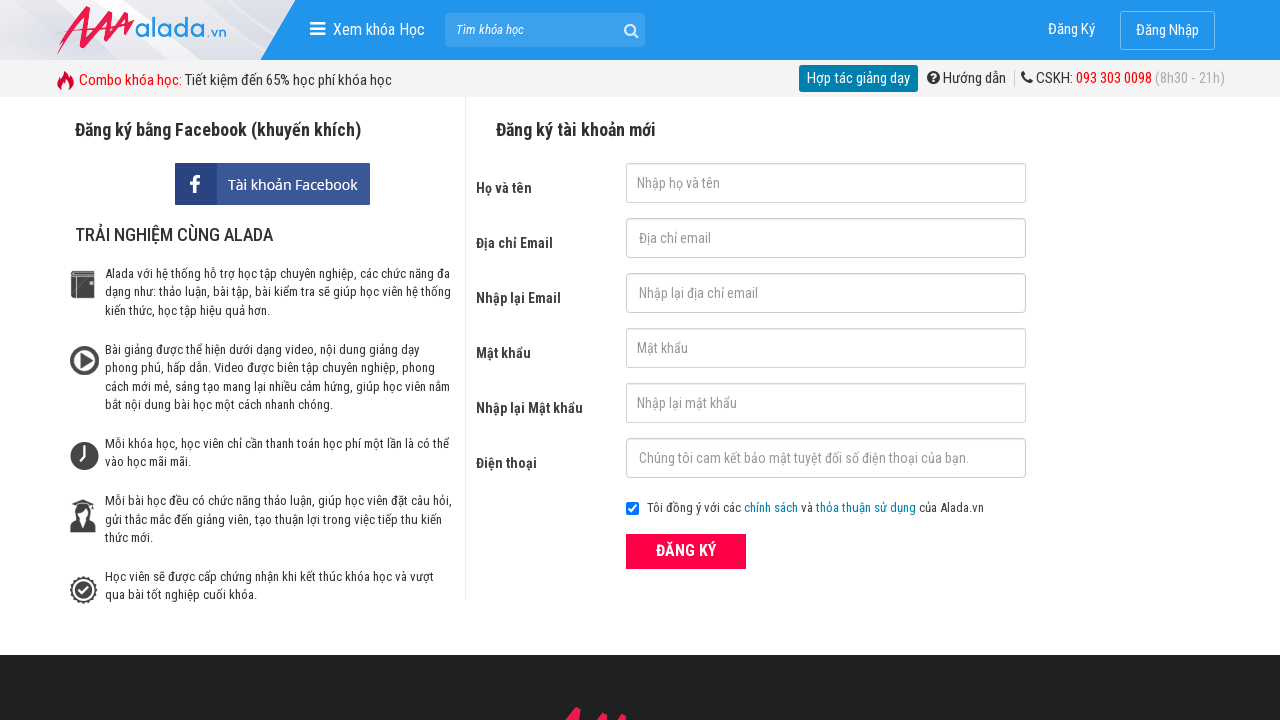

Entered invalid email format 'long@abc@' in email field on #txtEmail
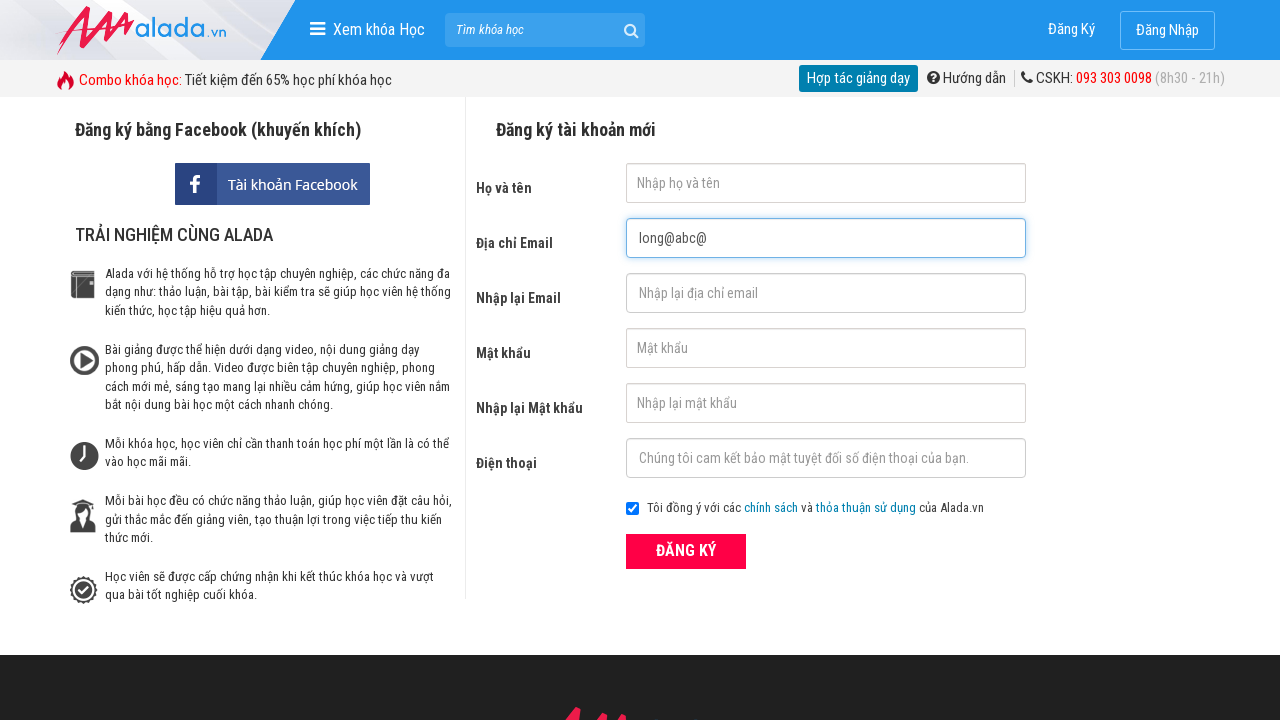

Entered invalid email format 'long@abc@' in confirm email field on #txtCEmail
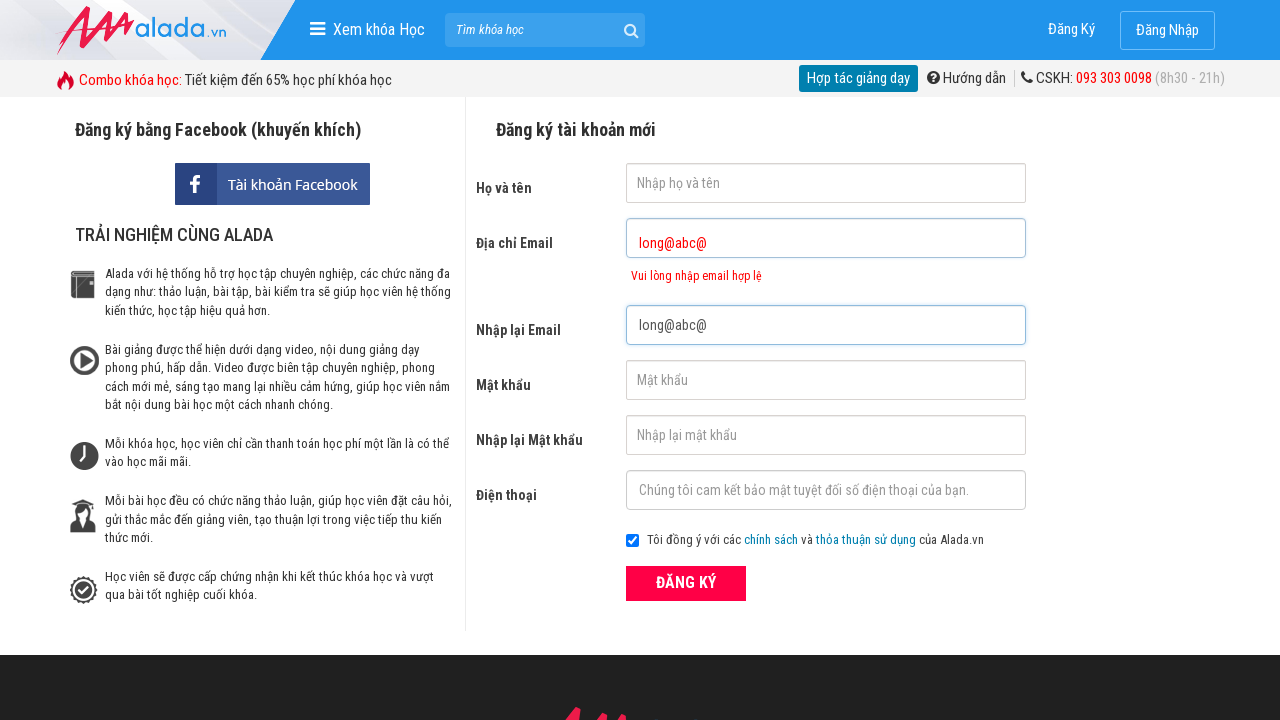

Clicked registration submit button at (686, 583) on button[type='submit']
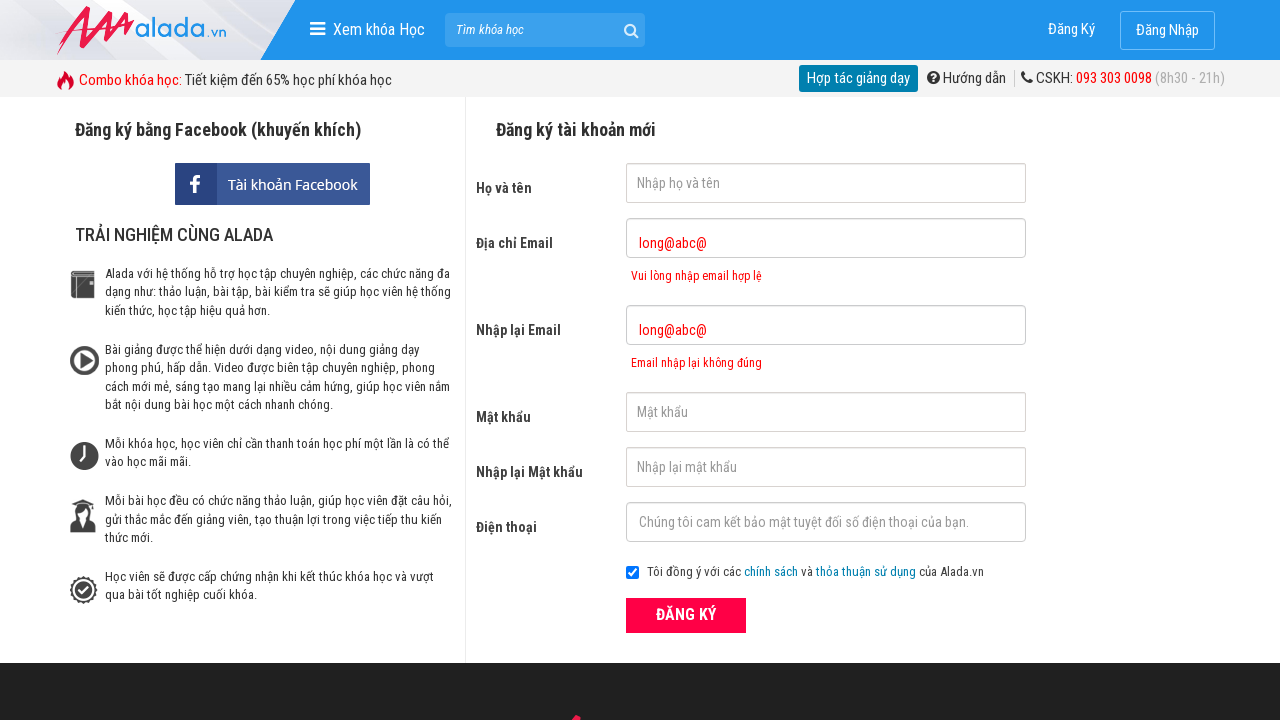

Email validation error message appeared
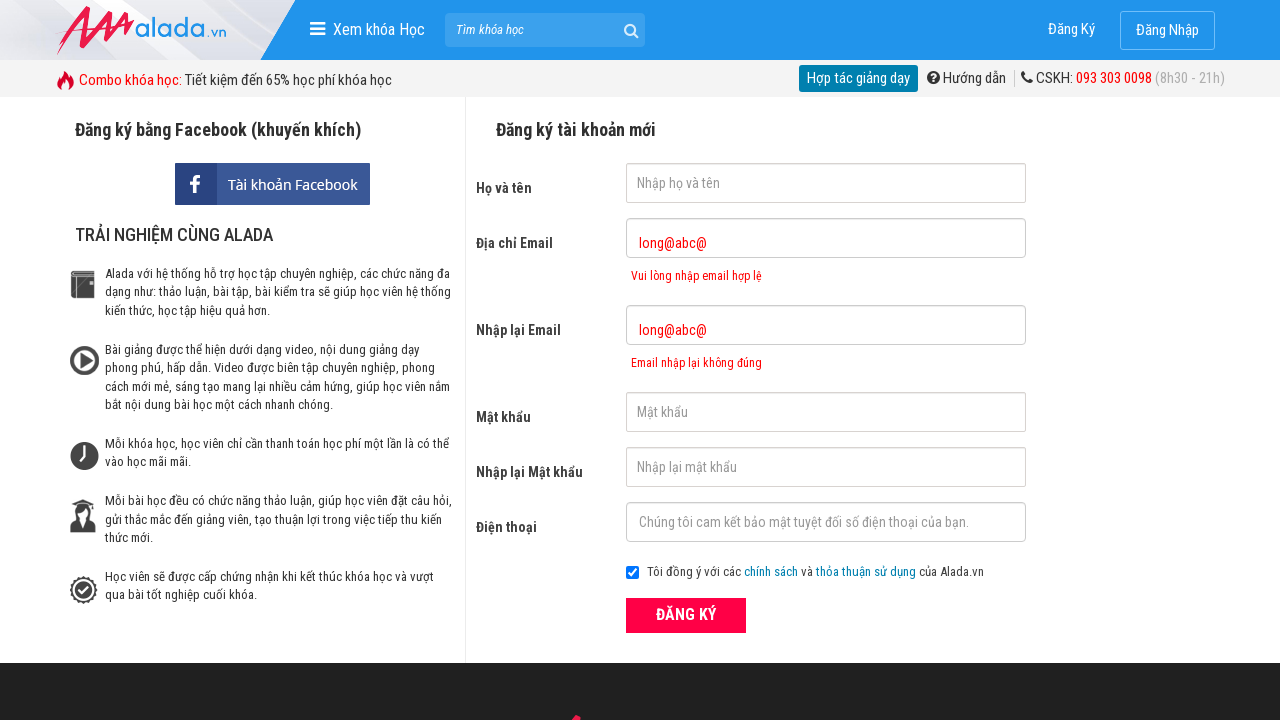

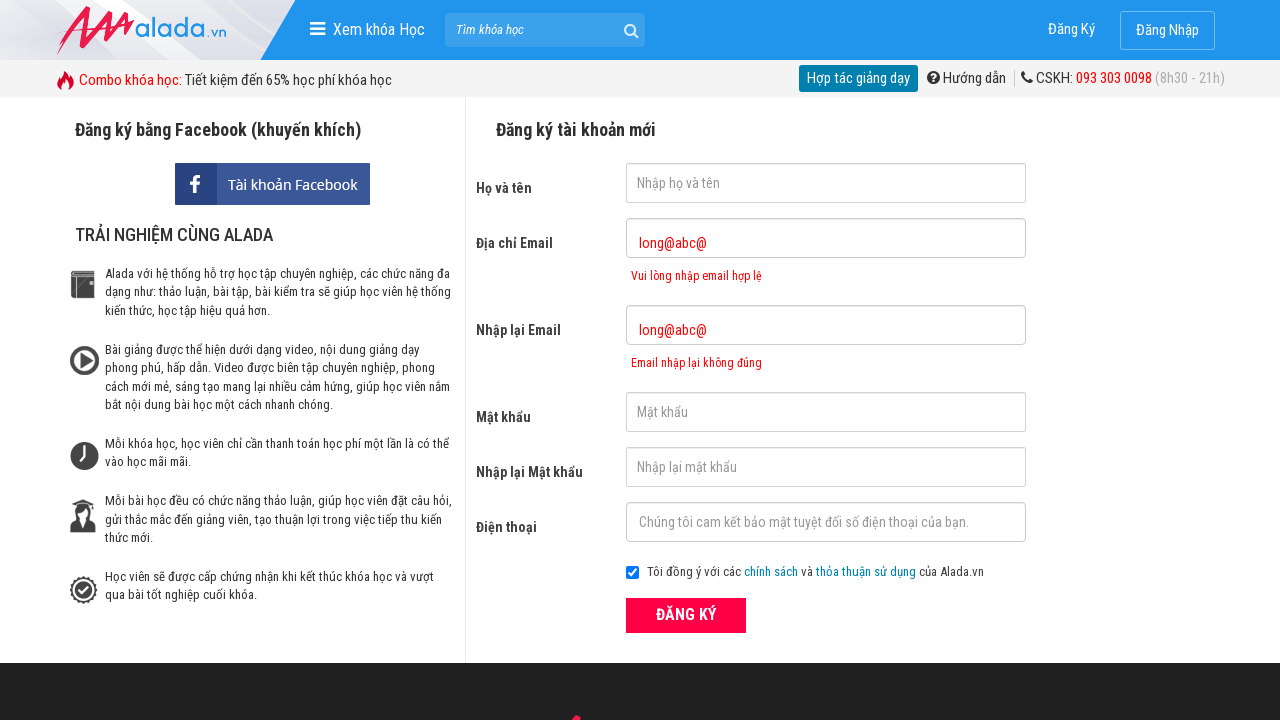